Tests JavaScript Confirm popup by clicking JS Confirm button, accepting it, and verifying the OK result message

Starting URL: https://the-internet.herokuapp.com/javascript_alerts

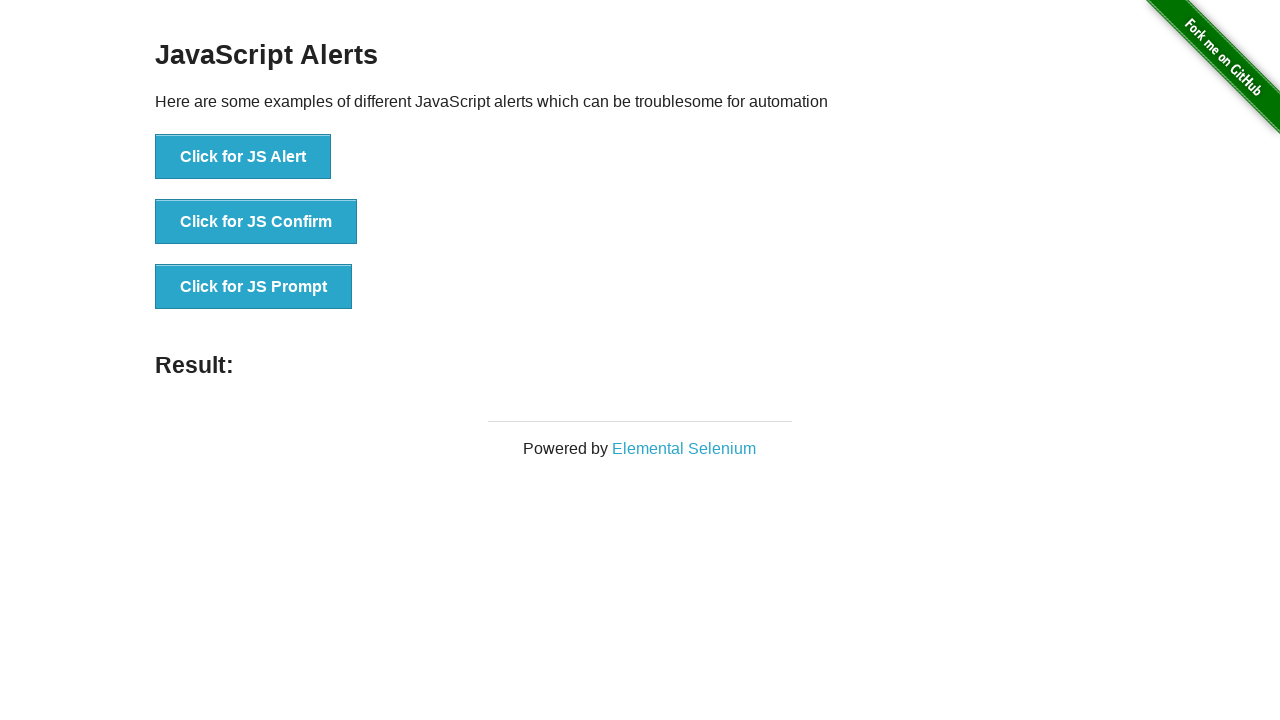

Set up dialog handler to accept JavaScript confirm dialogs
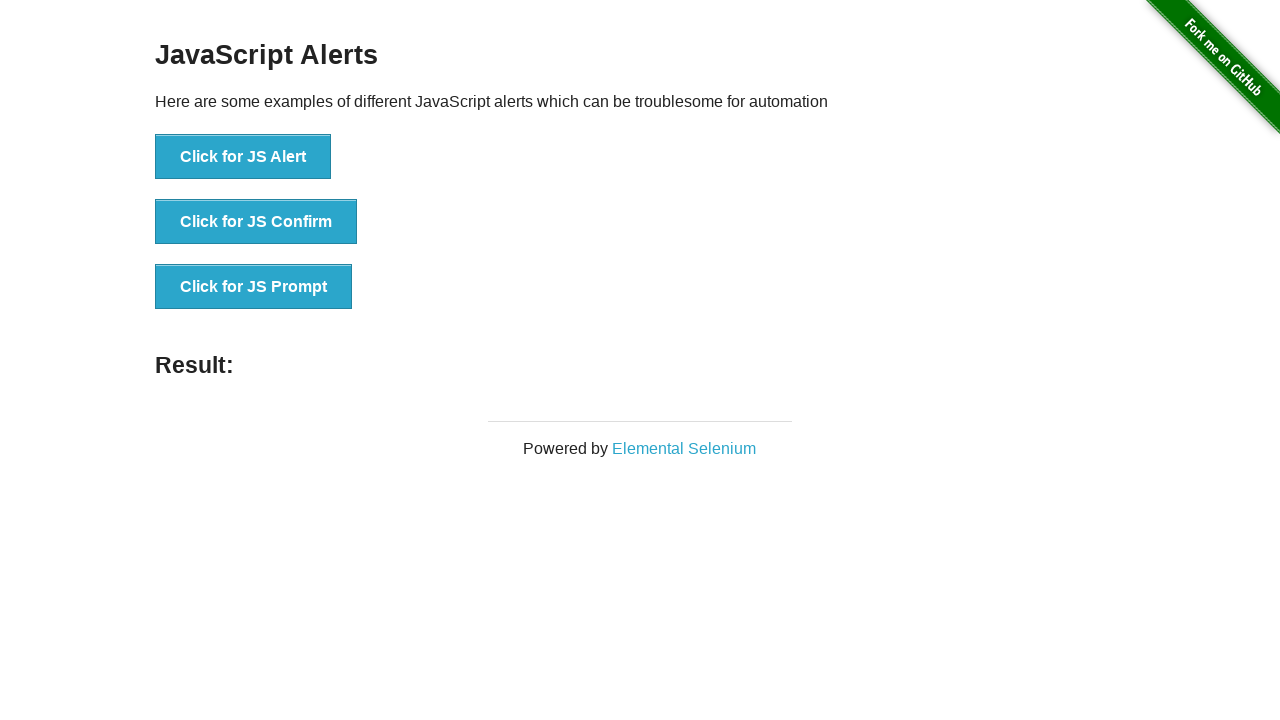

Clicked JS Confirm button to trigger JavaScript confirm popup at (256, 222) on button[onclick*='jsConfirm']
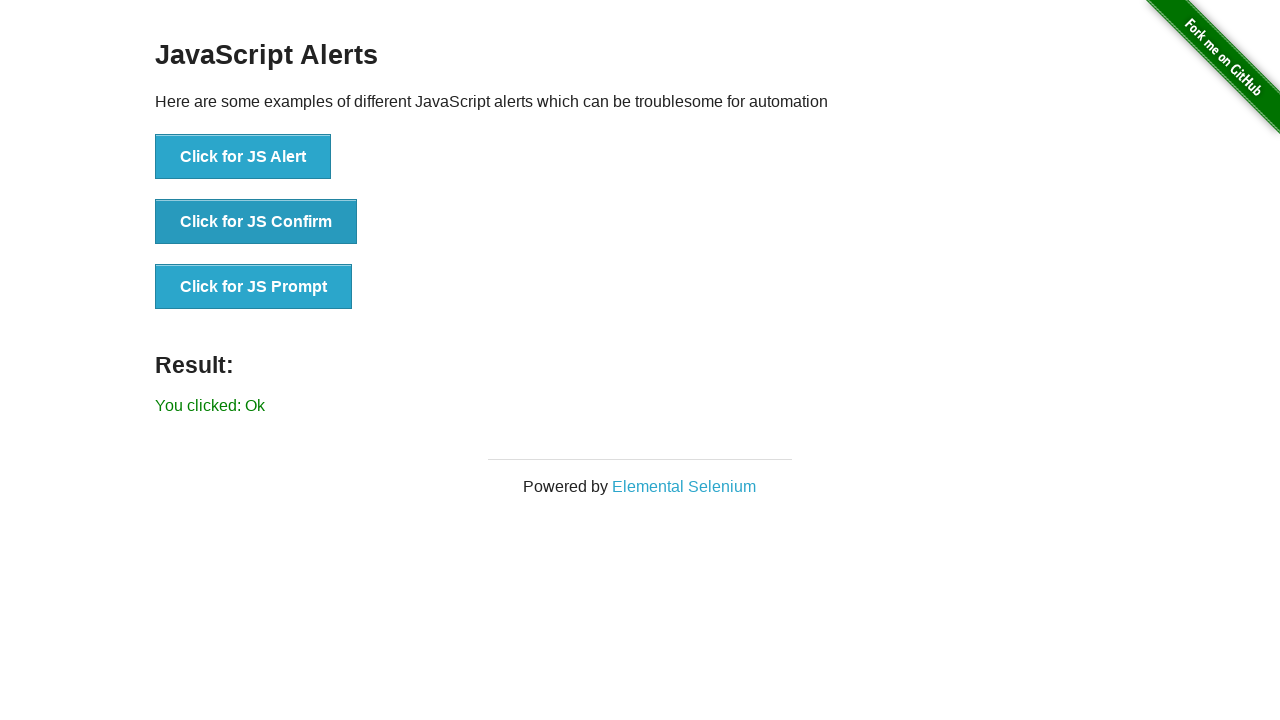

Result message appeared after accepting the confirm dialog
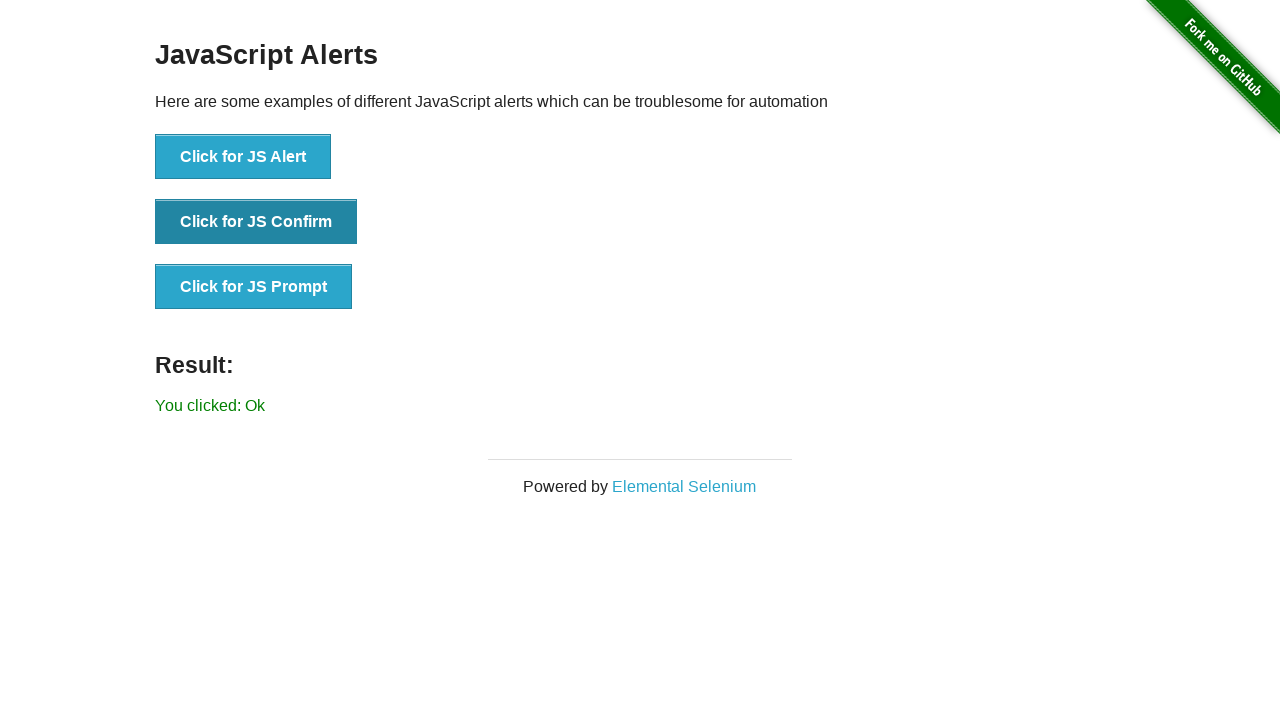

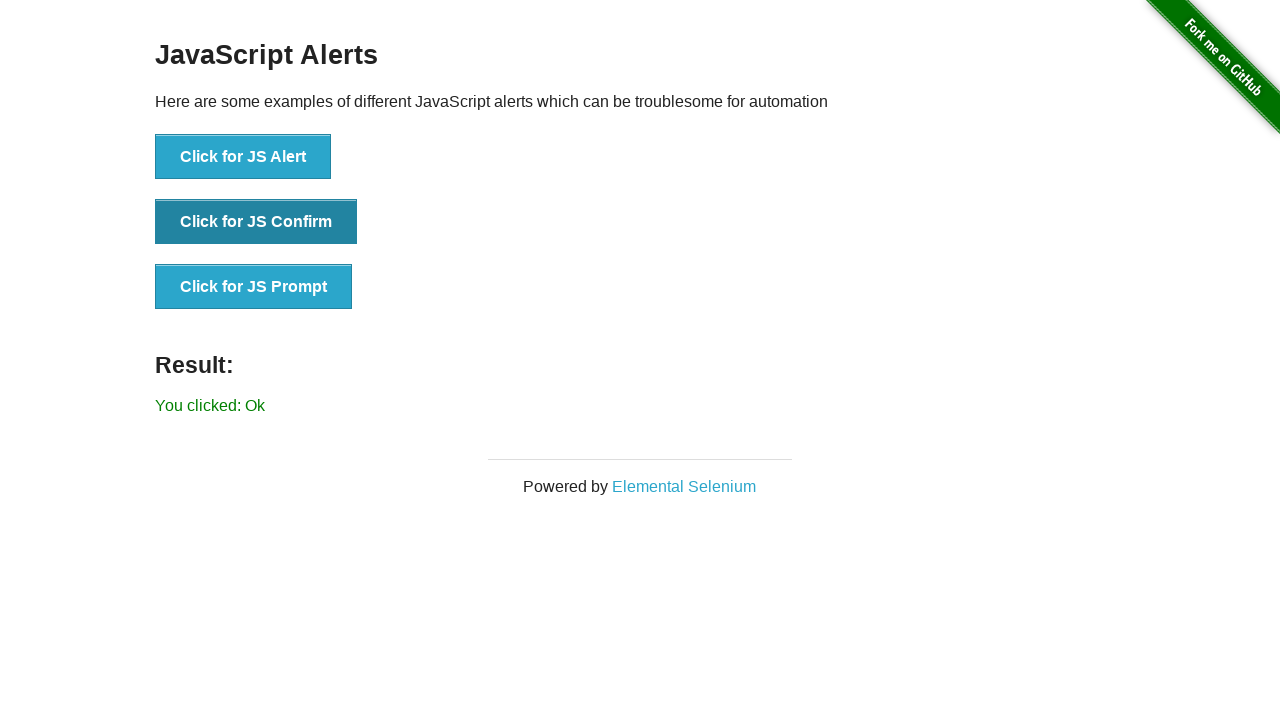